Tests dynamic controls functionality by toggling a checkbox's visibility and then selecting the checkbox once it reappears

Starting URL: https://v1.training-support.net/selenium/dynamic-controls

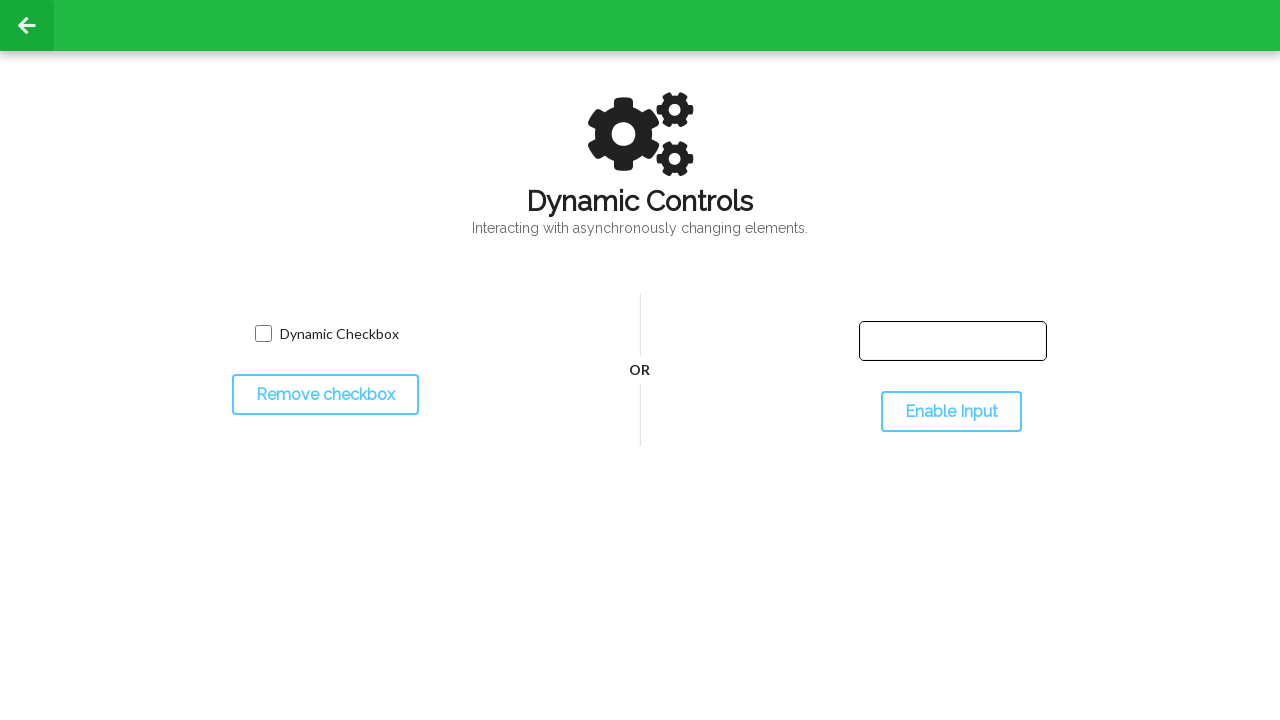

Clicked checkbox toggle button to hide checkbox at (325, 395) on #toggleCheckbox
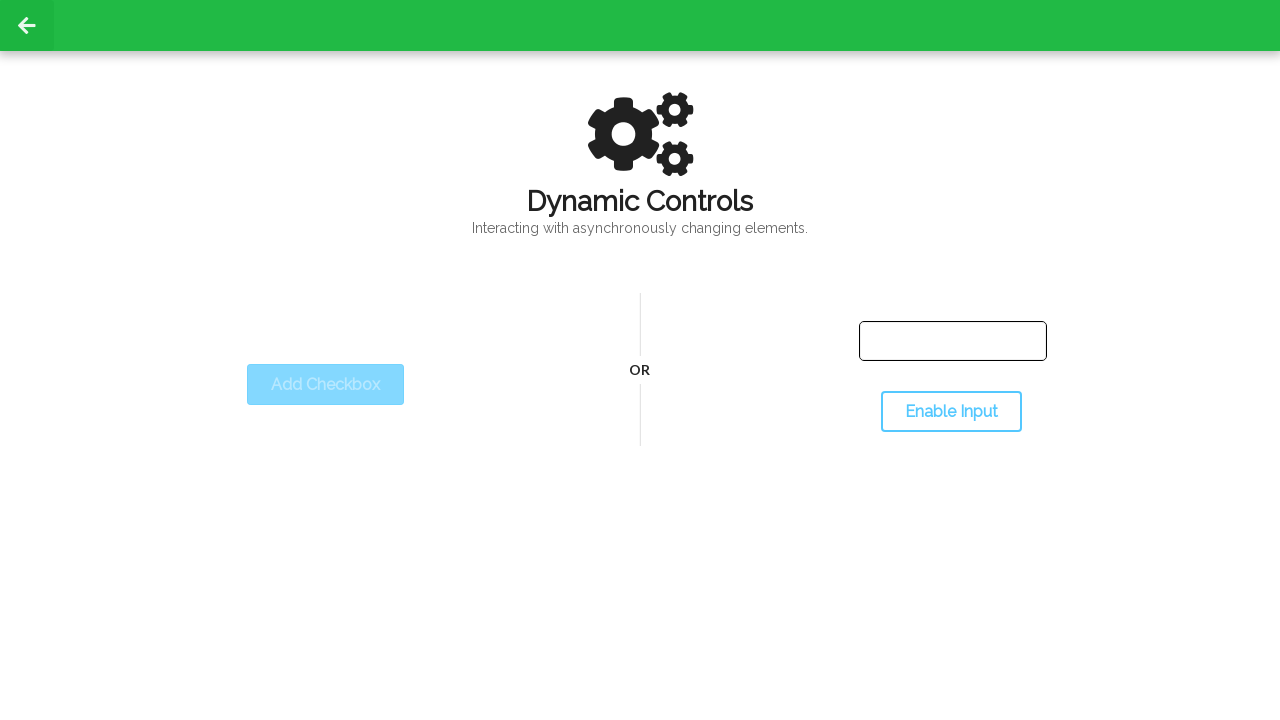

Checkbox has disappeared
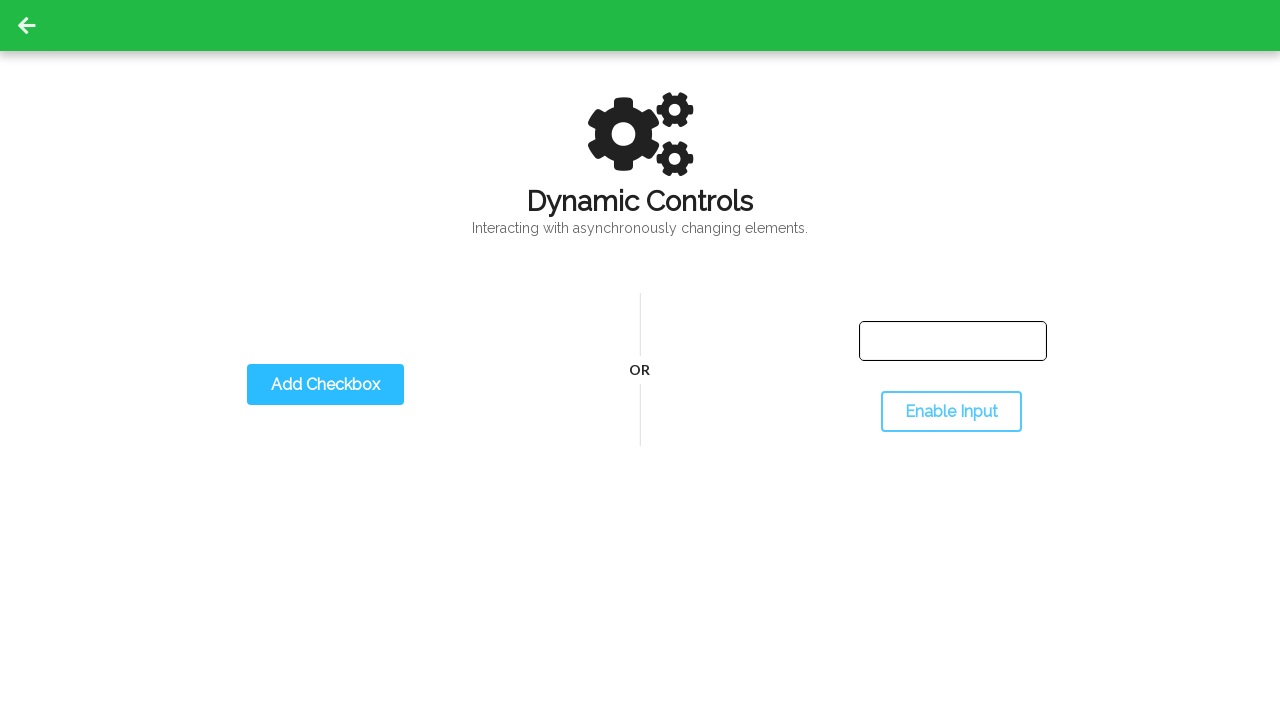

Clicked checkbox toggle button to show checkbox at (325, 385) on #toggleCheckbox
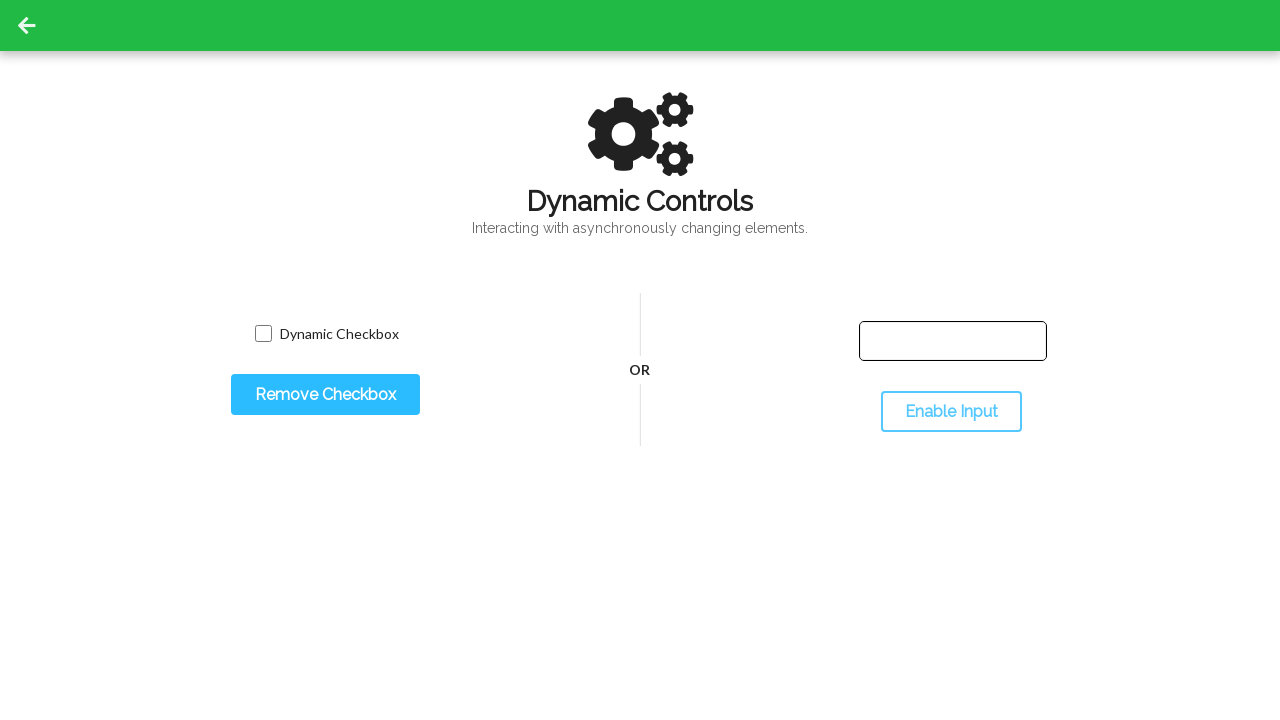

Checkbox has reappeared
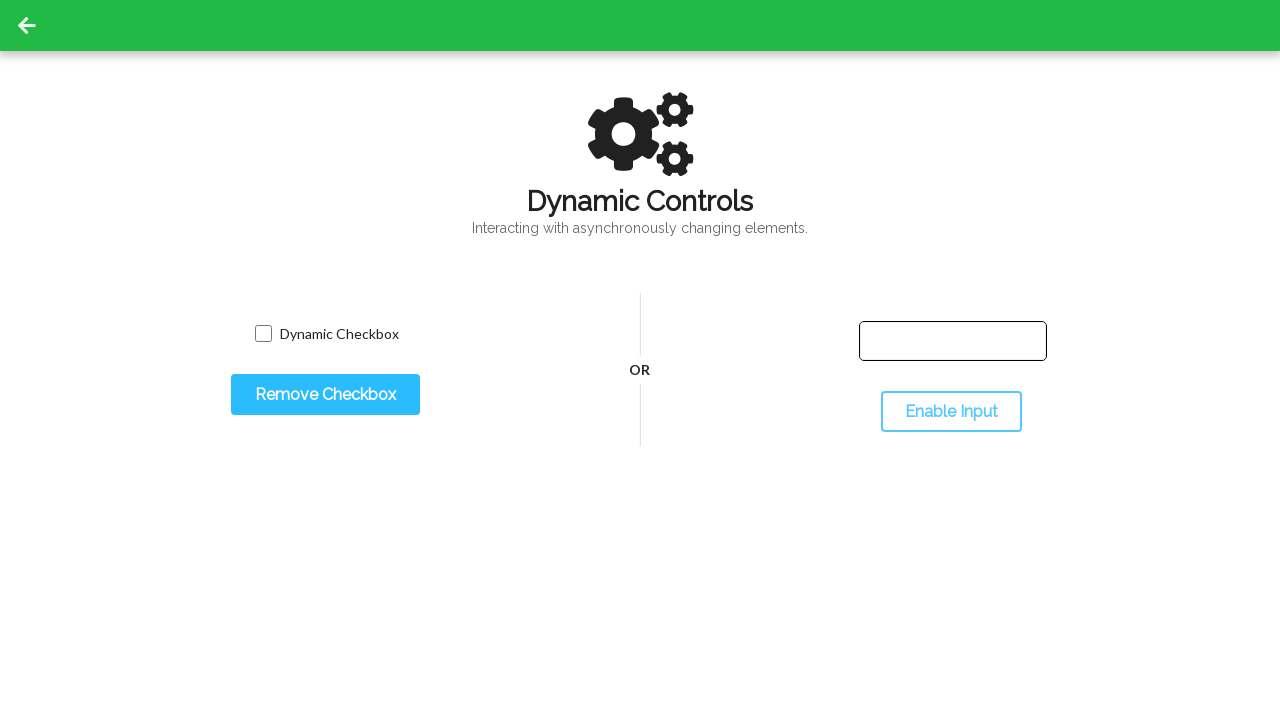

Clicked the checkbox to select it at (263, 334) on #dynamicCheckbox
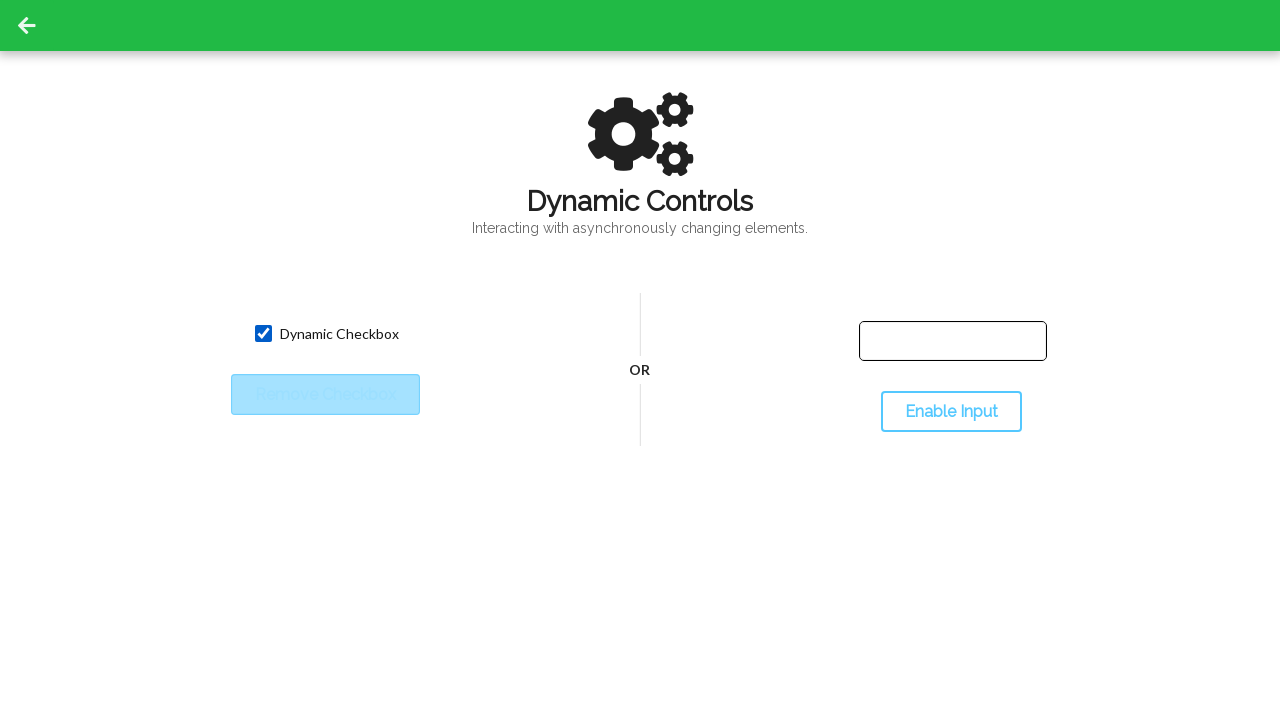

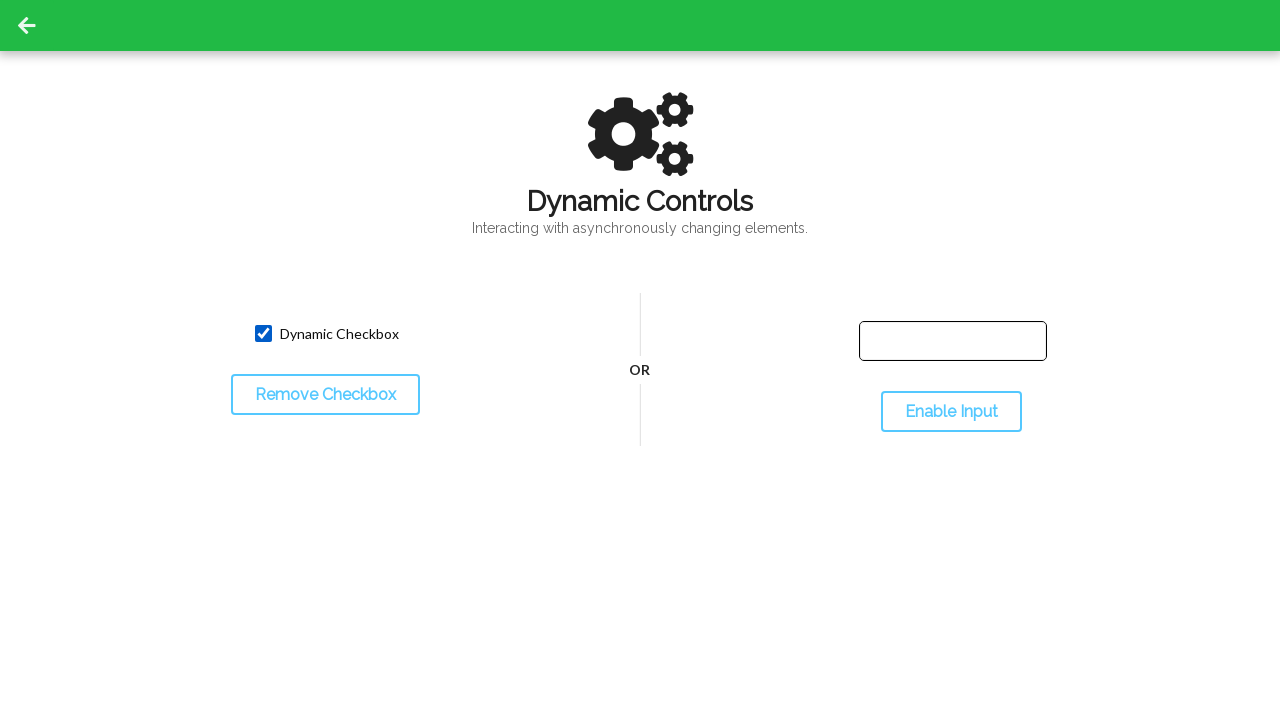